Tests marking todo items as complete by creating two todos and checking their checkboxes, verifying the completed class is applied.

Starting URL: https://demo.playwright.dev/todomvc/

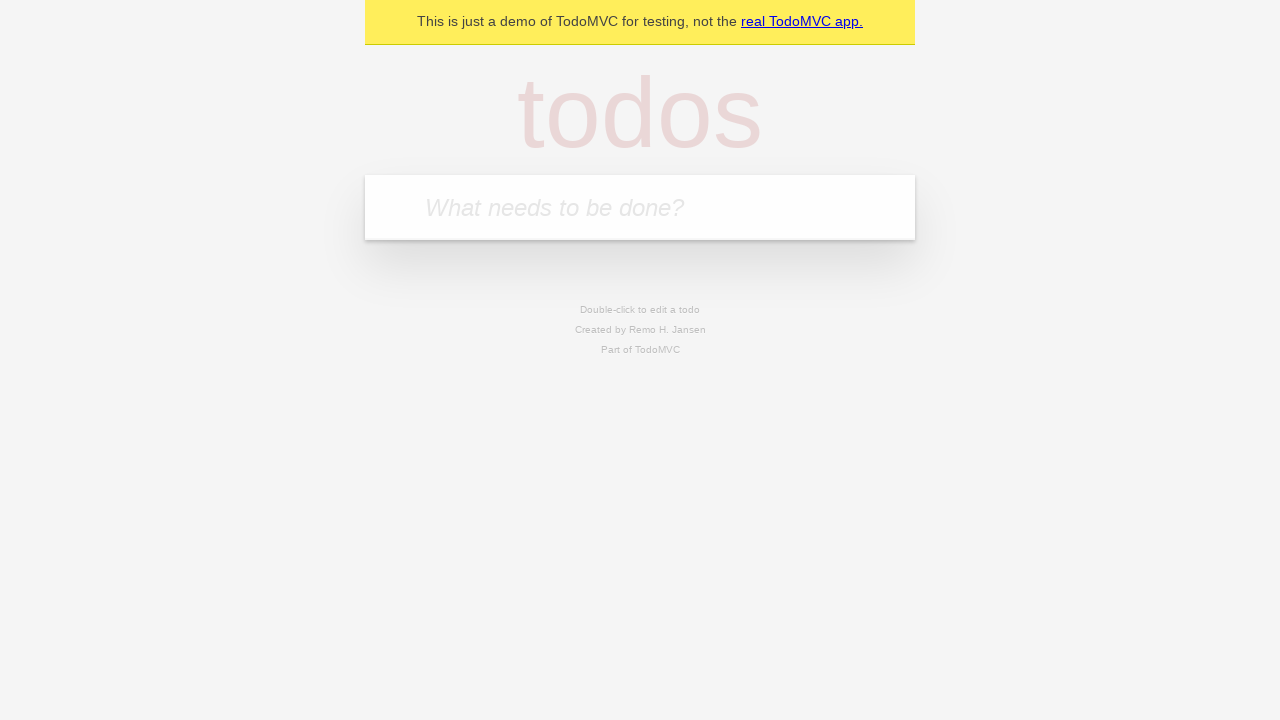

Filled todo input with 'buy some cheese' on internal:attr=[placeholder="What needs to be done?"i]
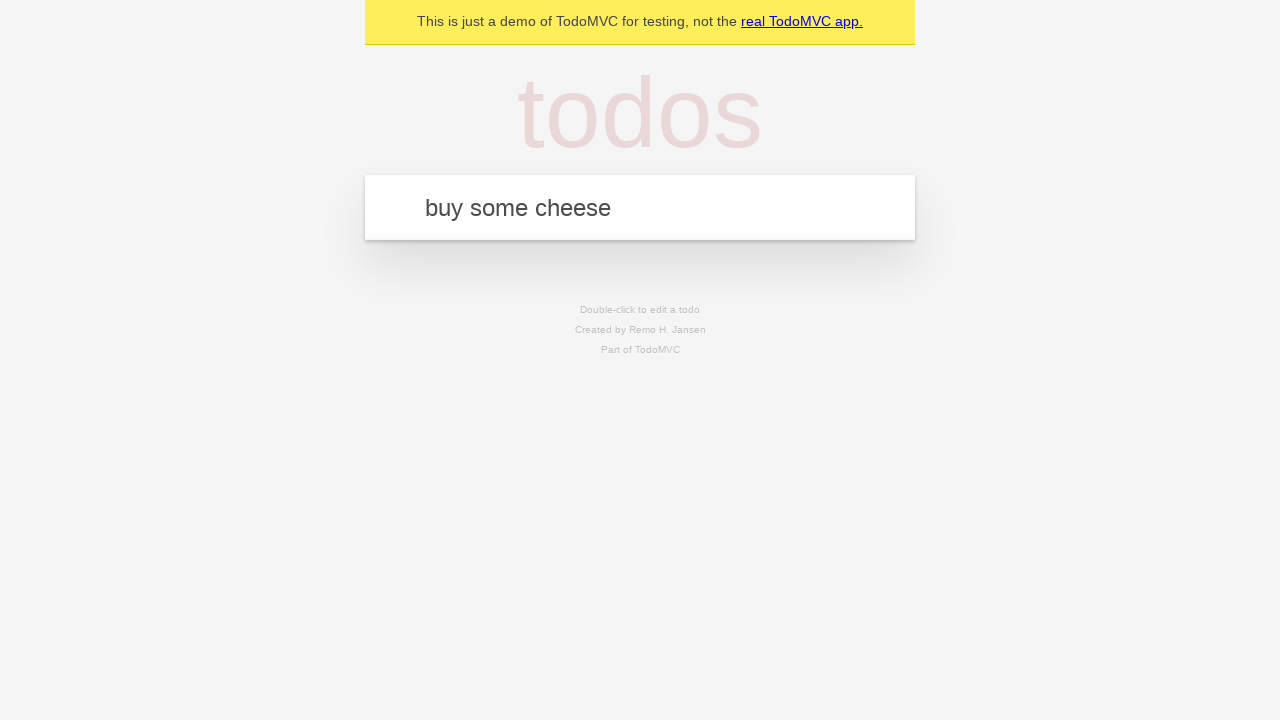

Pressed Enter to create first todo item on internal:attr=[placeholder="What needs to be done?"i]
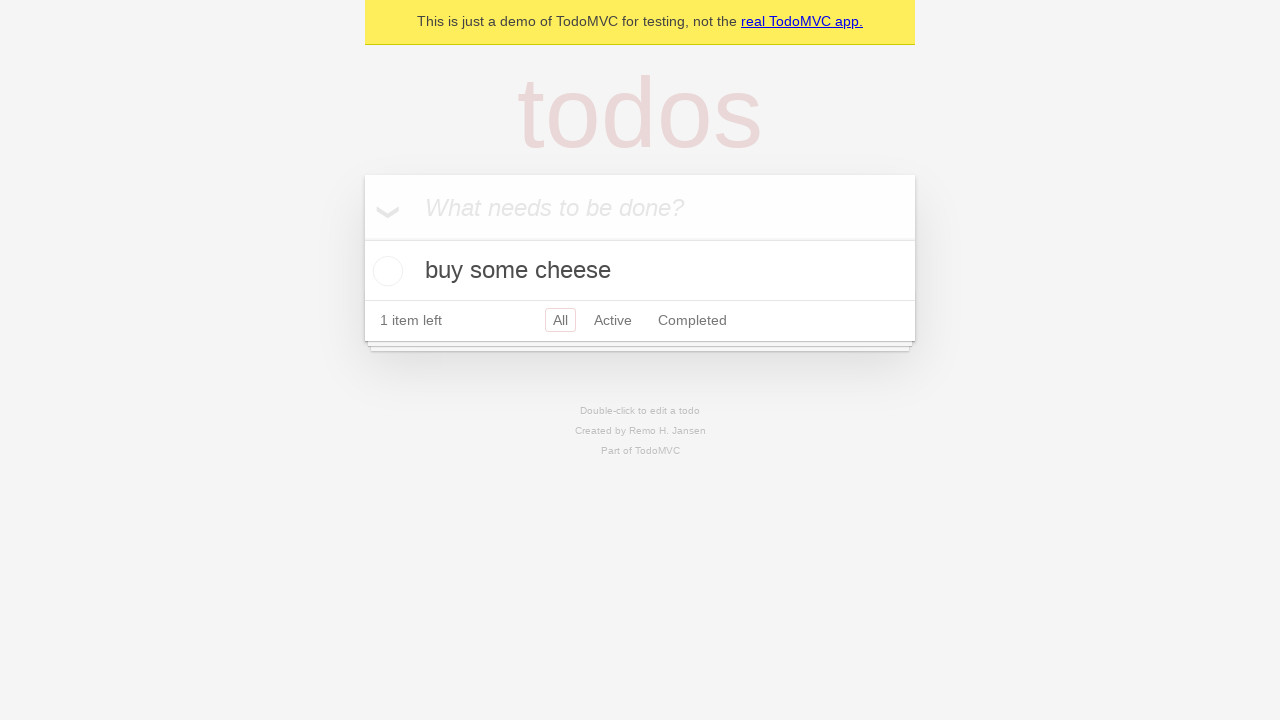

Filled todo input with 'feed the cat' on internal:attr=[placeholder="What needs to be done?"i]
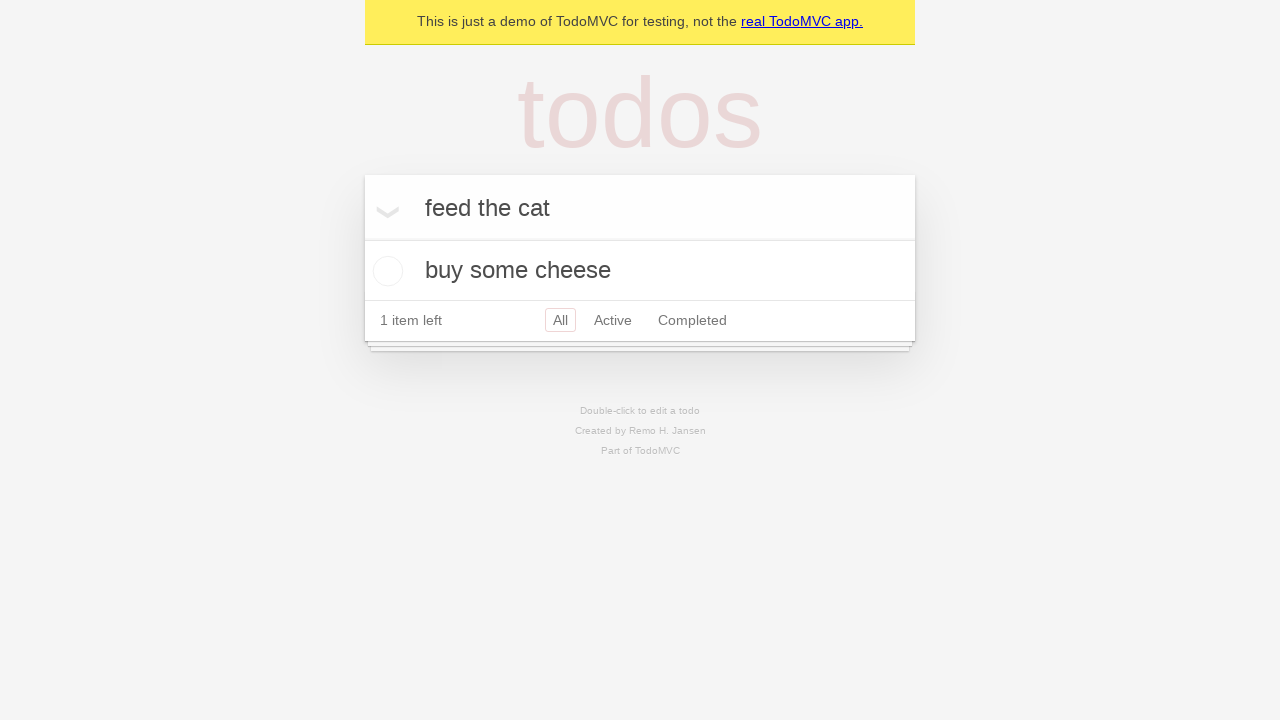

Pressed Enter to create second todo item on internal:attr=[placeholder="What needs to be done?"i]
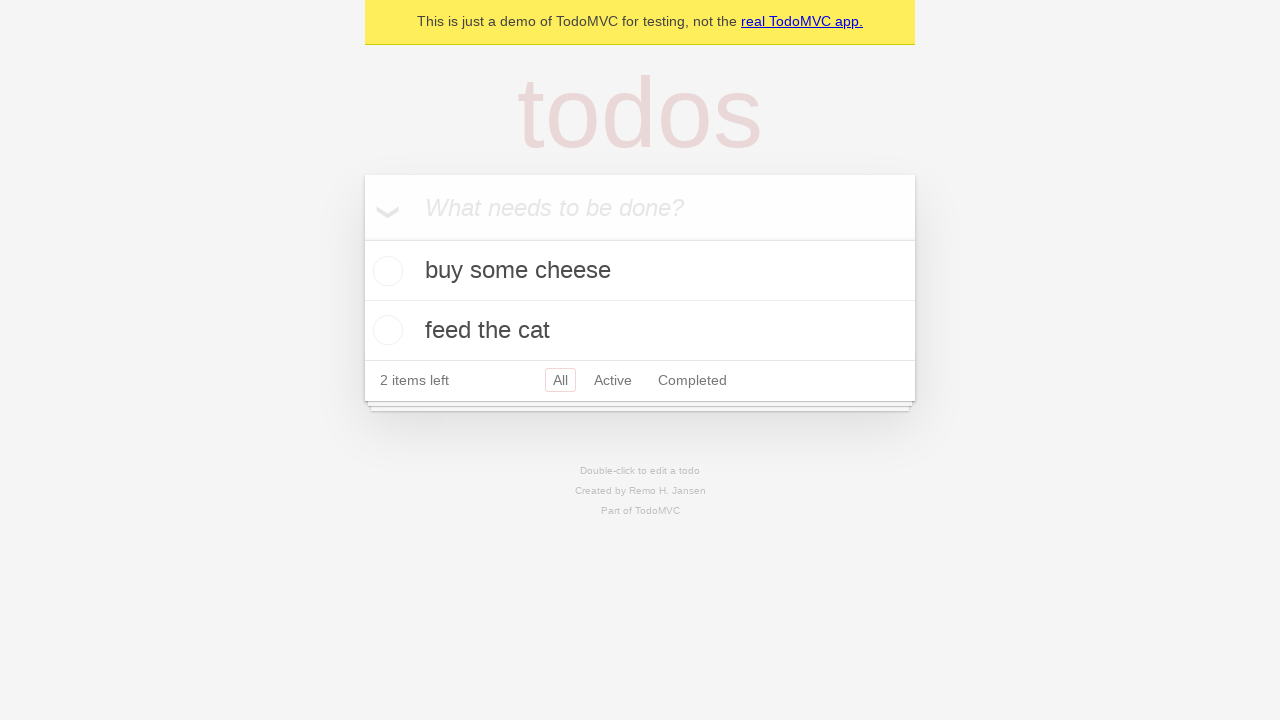

Checked the checkbox for first todo item at (385, 271) on internal:testid=[data-testid="todo-item"s] >> nth=0 >> internal:role=checkbox
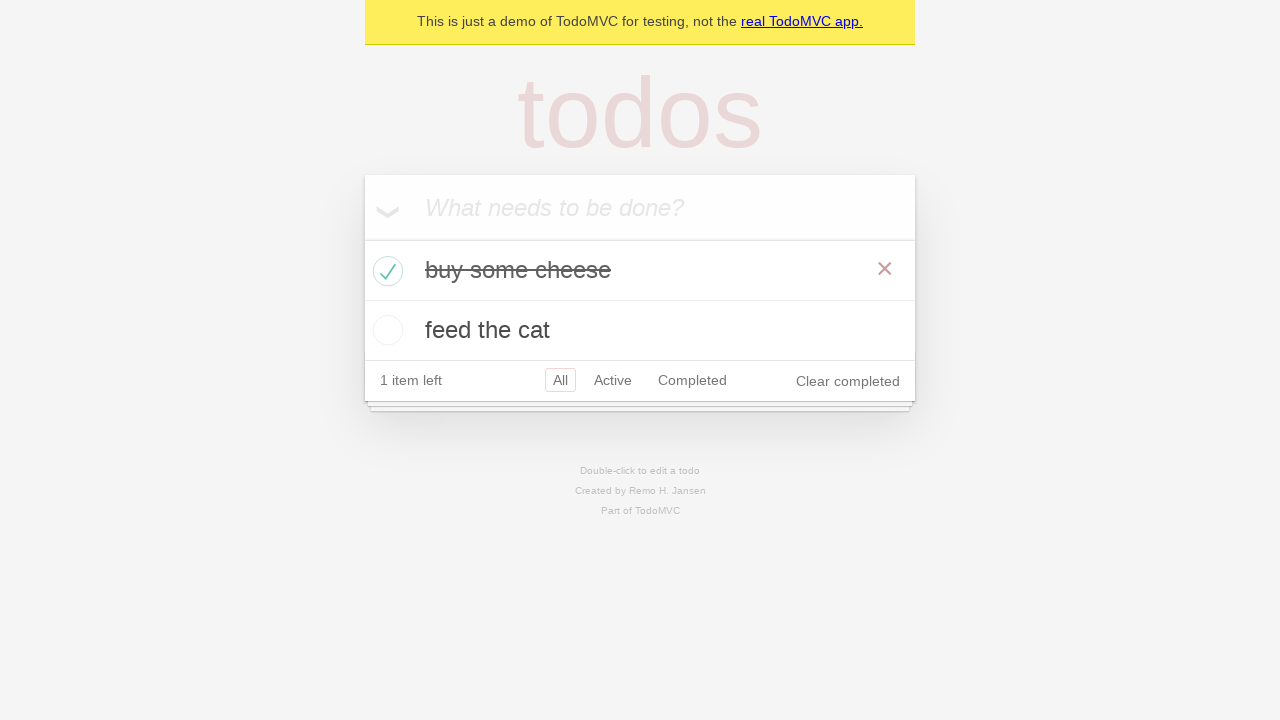

Checked the checkbox for second todo item at (385, 330) on internal:testid=[data-testid="todo-item"s] >> nth=1 >> internal:role=checkbox
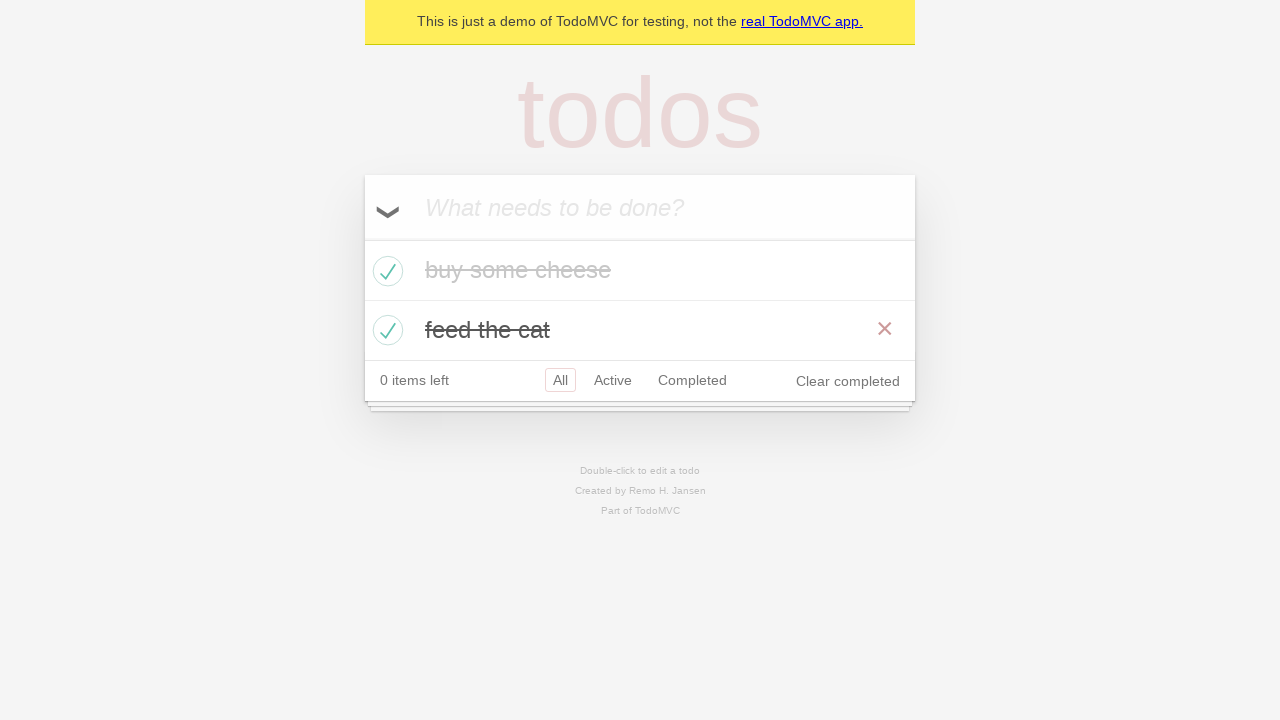

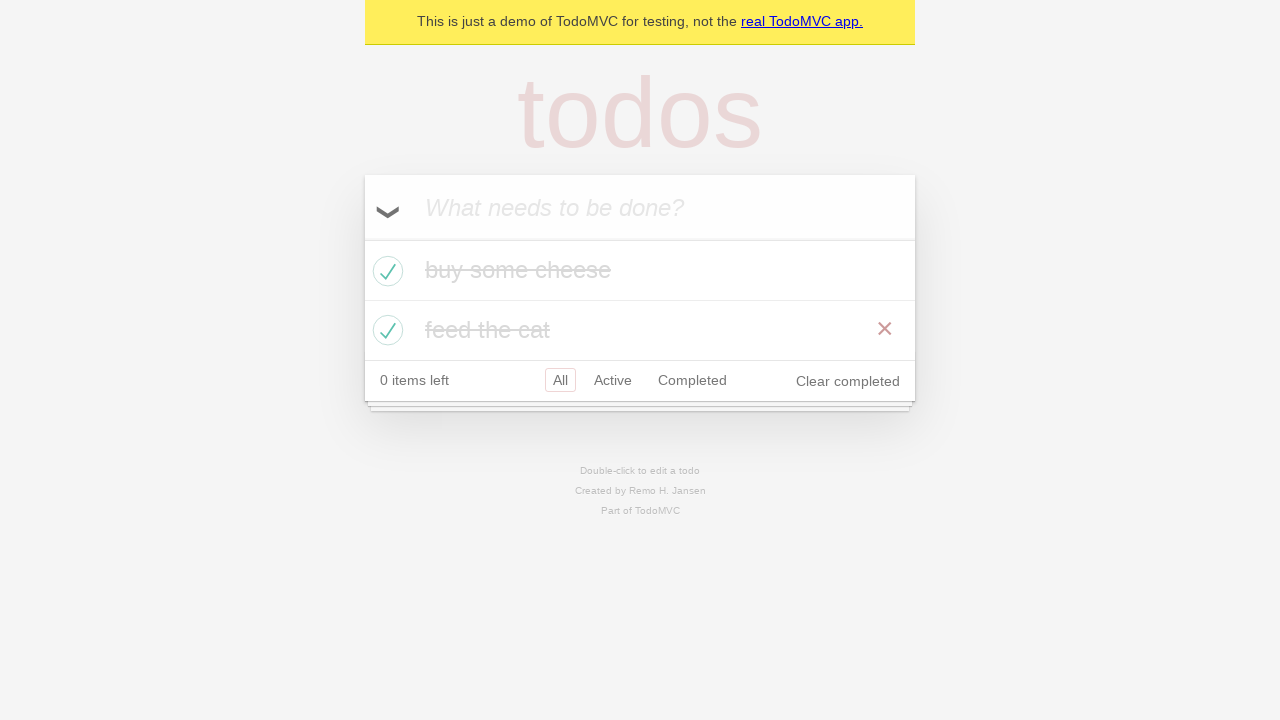